Tests form interaction by locating a form field using CSS selector and entering a last name value

Starting URL: https://formy-project.herokuapp.com/form

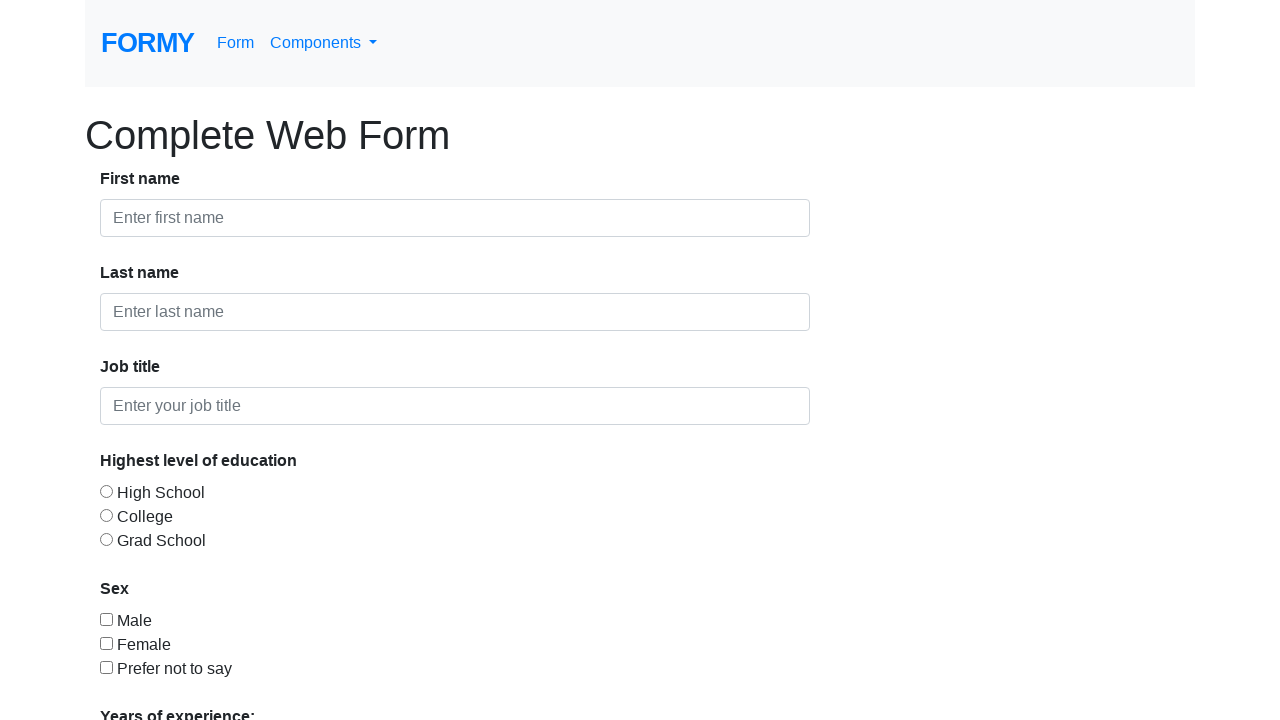

Filled last name field with 'Johnson' on input[placeholder="Enter last name"]
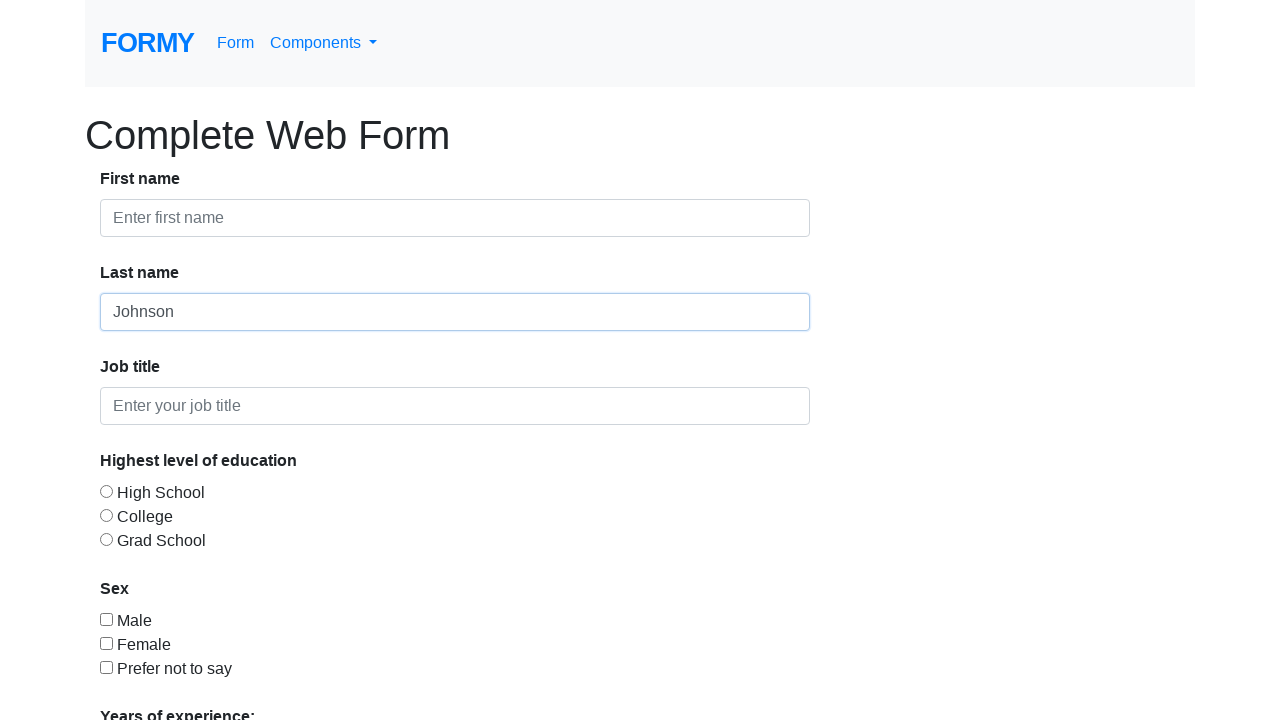

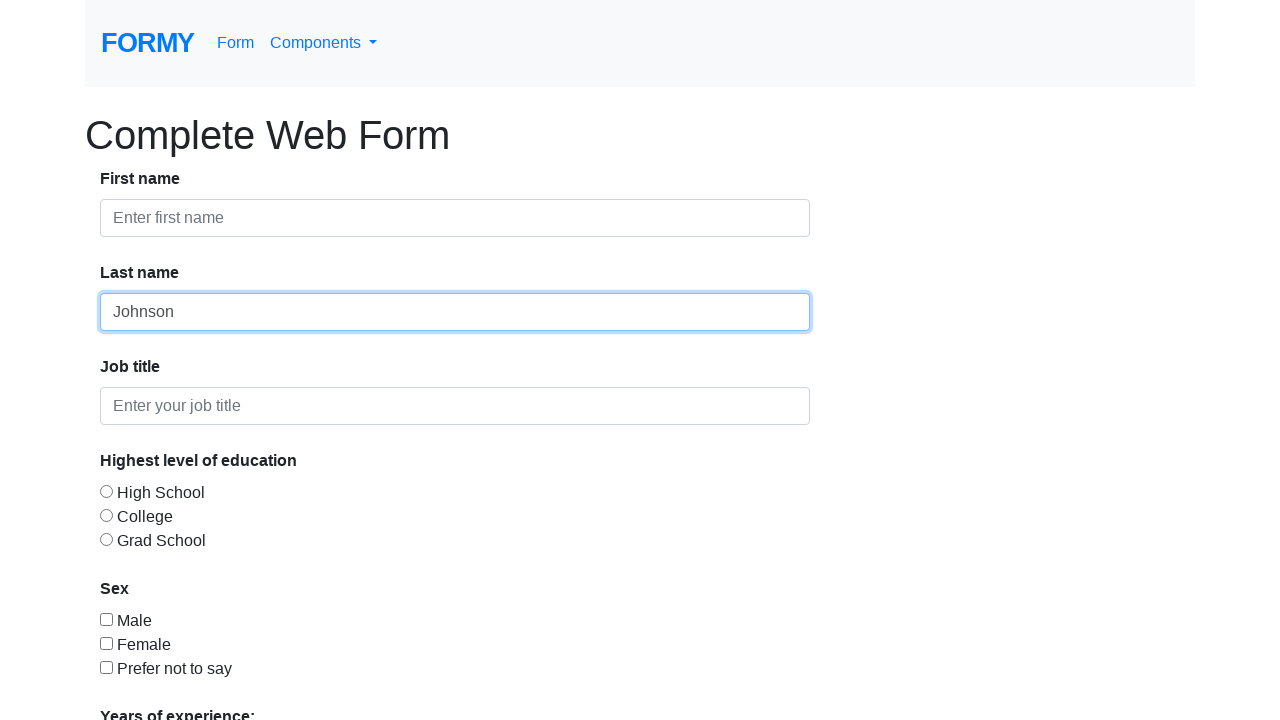